Tests for broken links by iterating through footer links and checking their HTTP response codes

Starting URL: https://rahulshettyacademy.com/AutomationPractice/

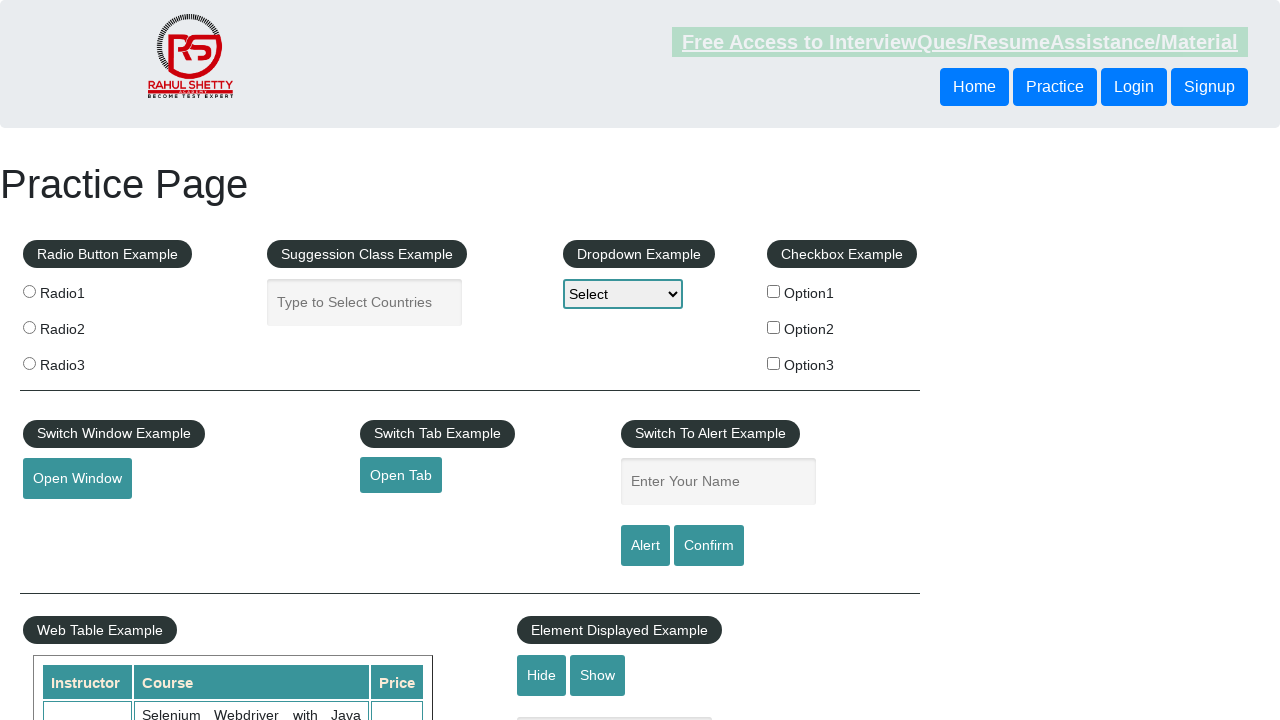

Waited for footer links to load
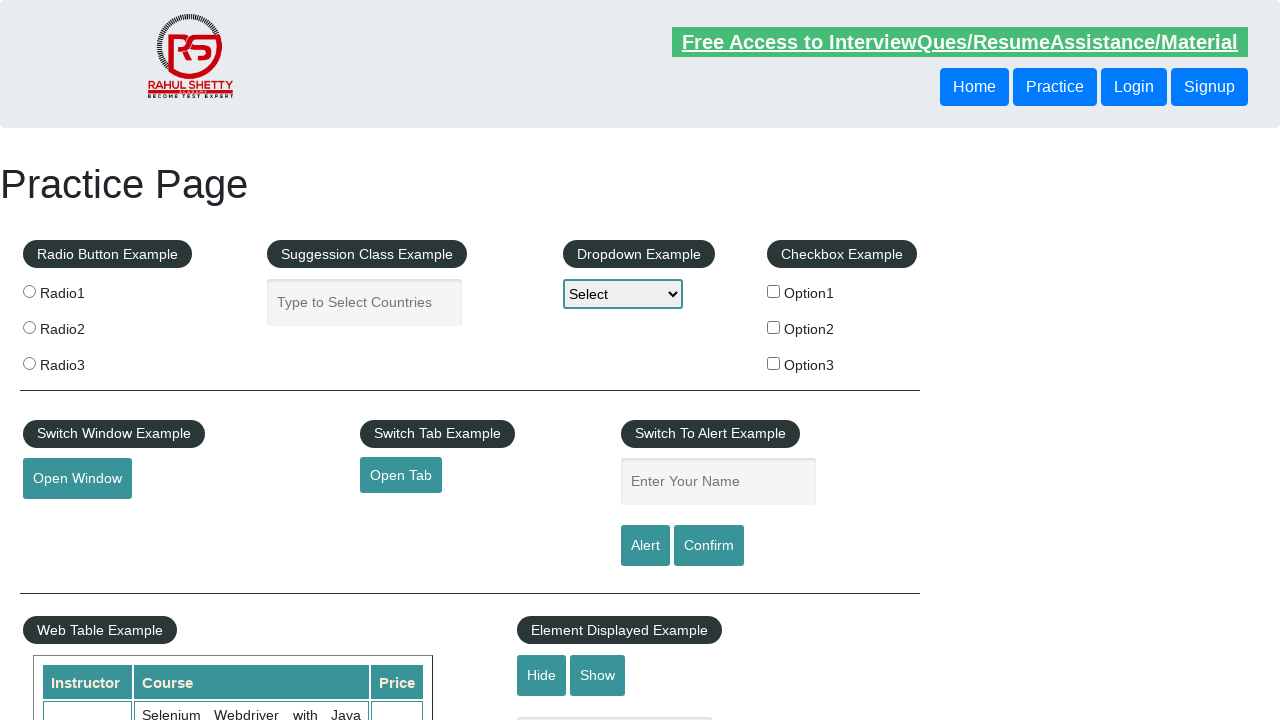

Retrieved all footer links from the page
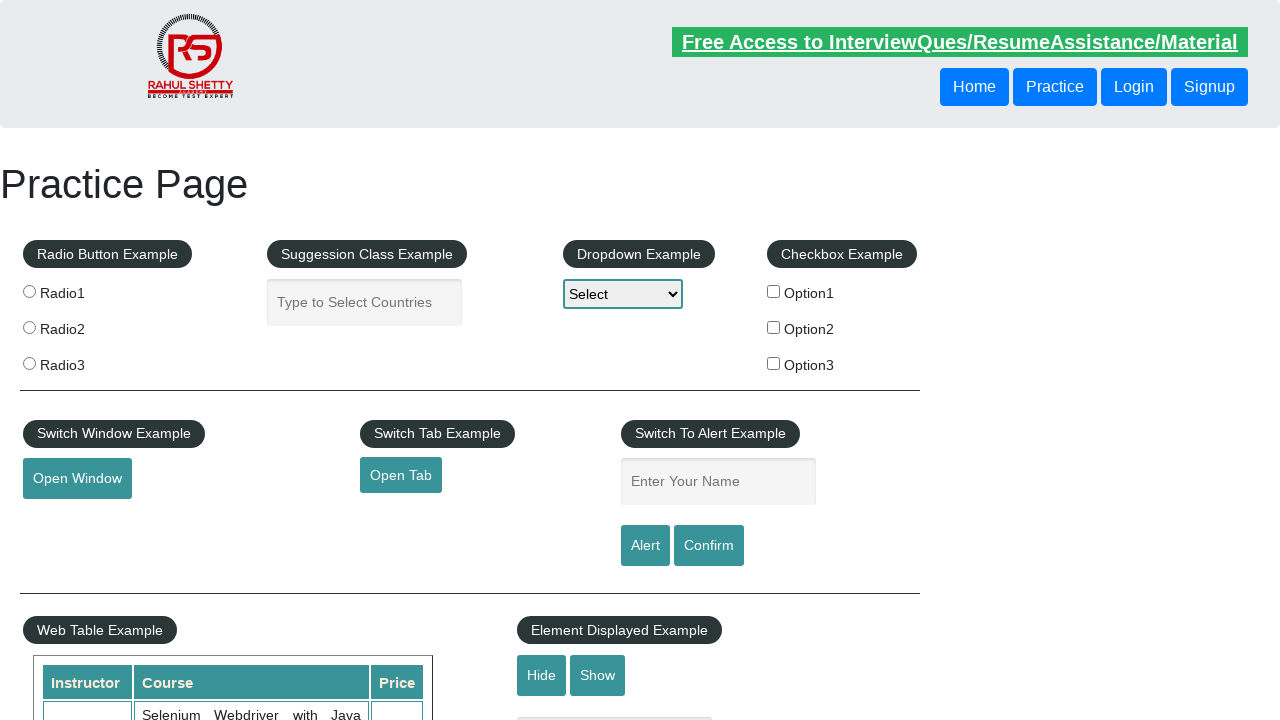

Checked visibility of a footer link
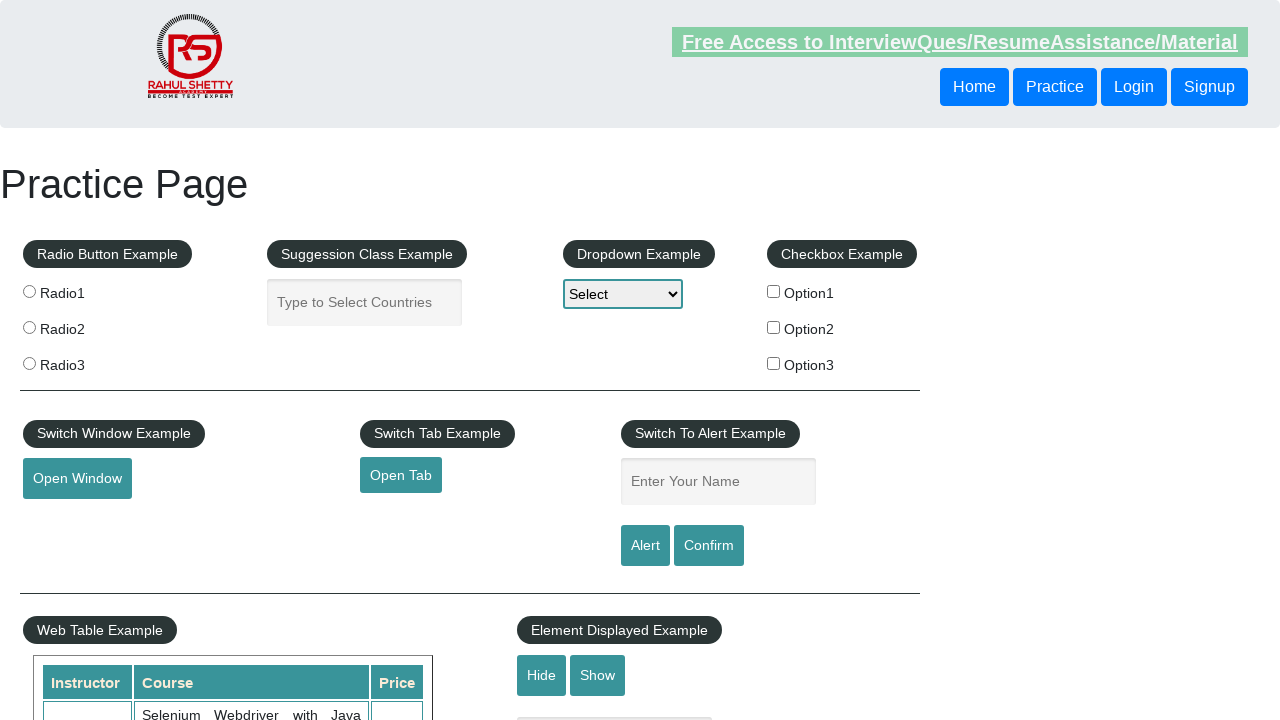

Checked visibility of a footer link
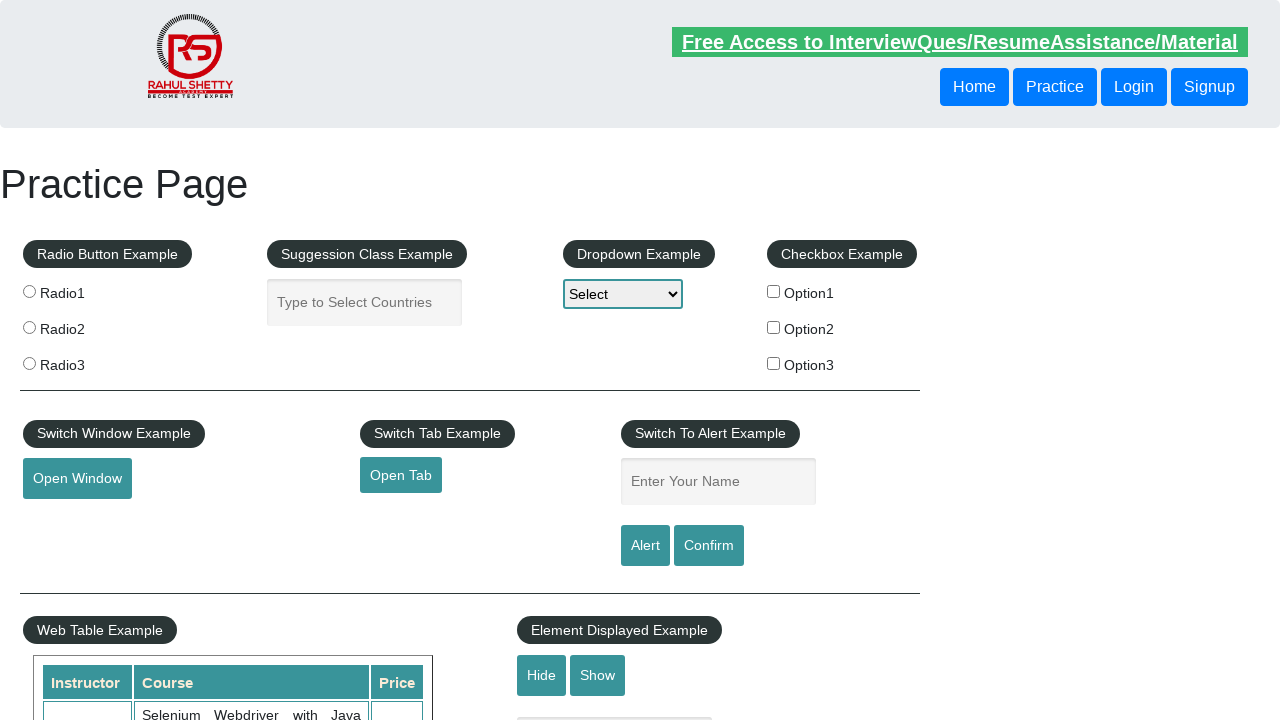

Checked visibility of a footer link
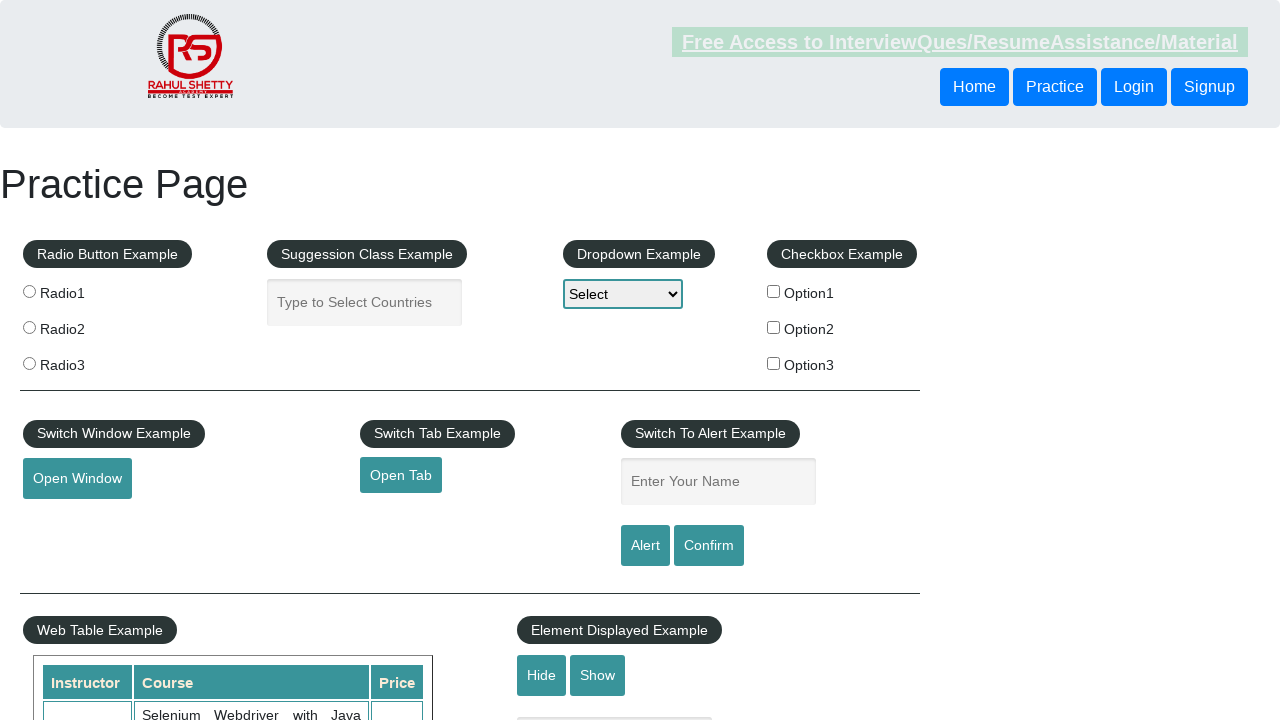

Checked visibility of a footer link
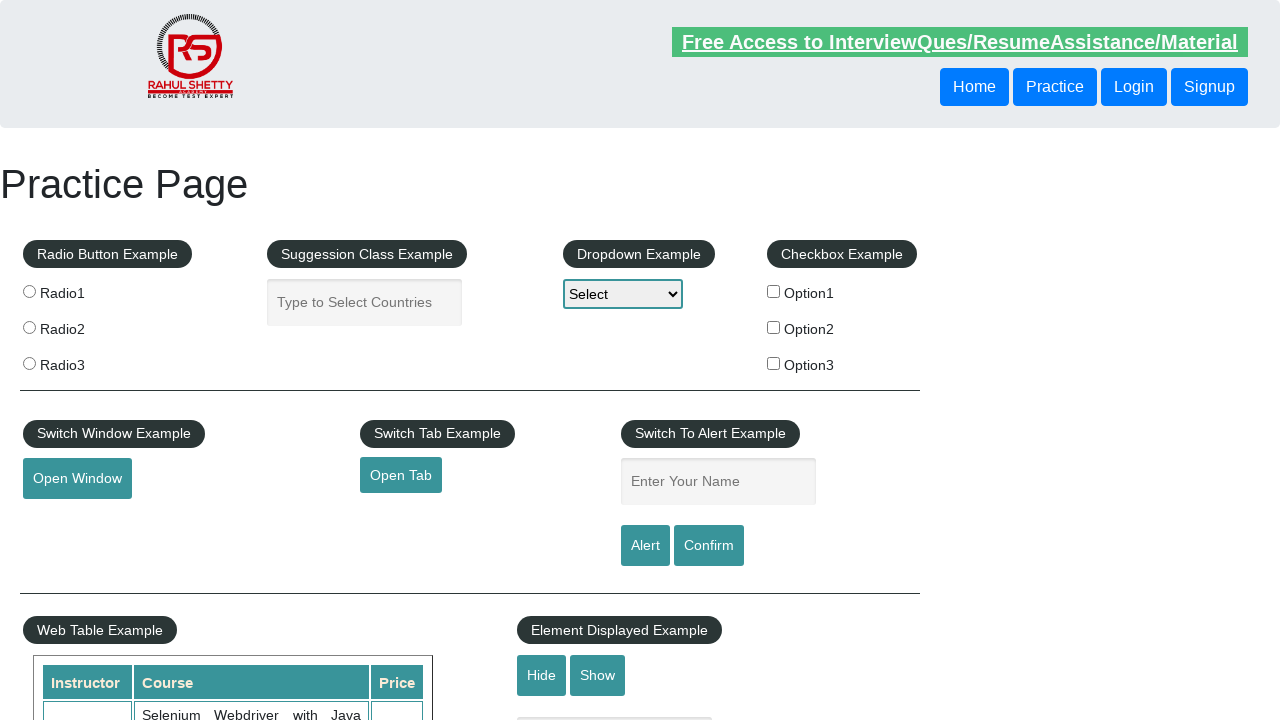

Checked visibility of a footer link
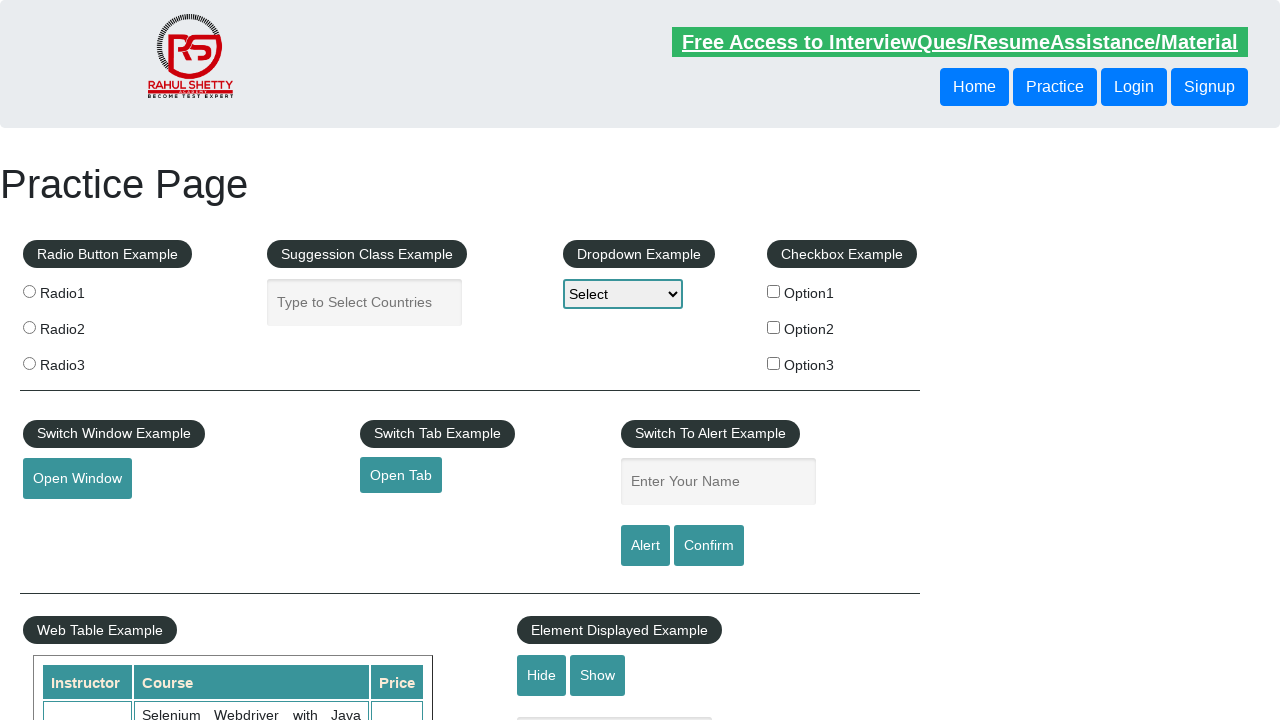

Checked visibility of a footer link
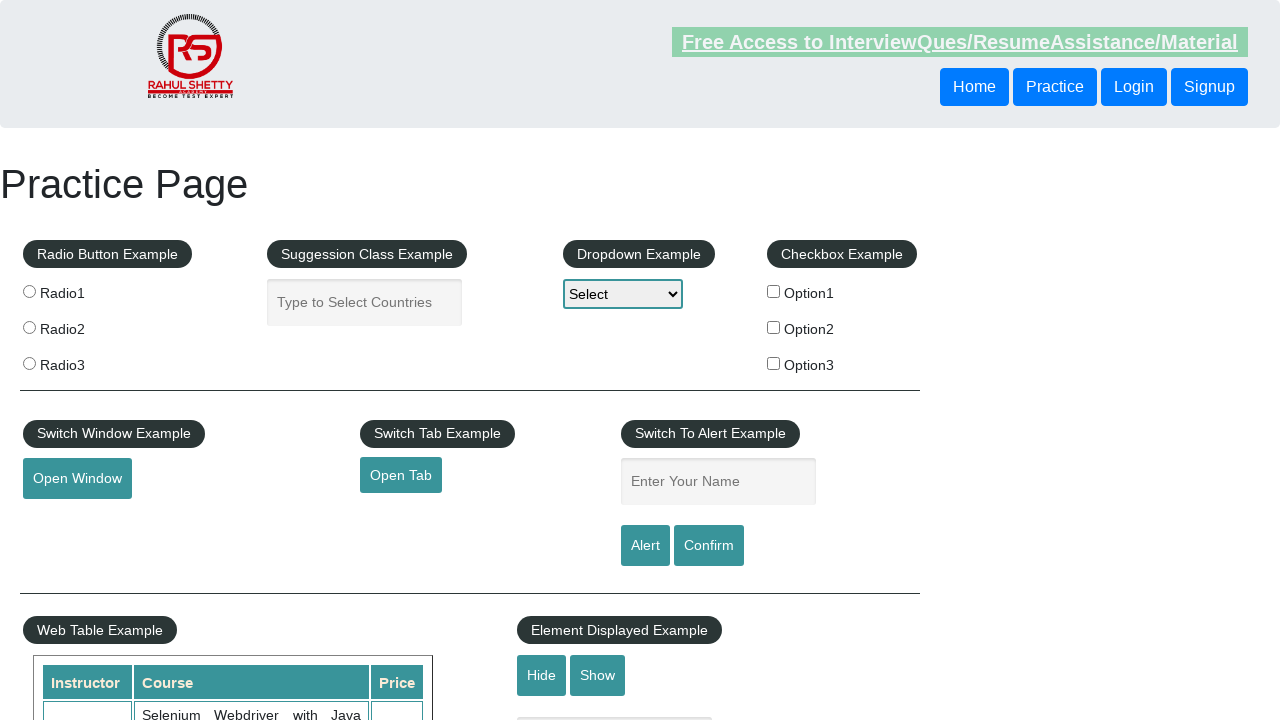

Checked visibility of a footer link
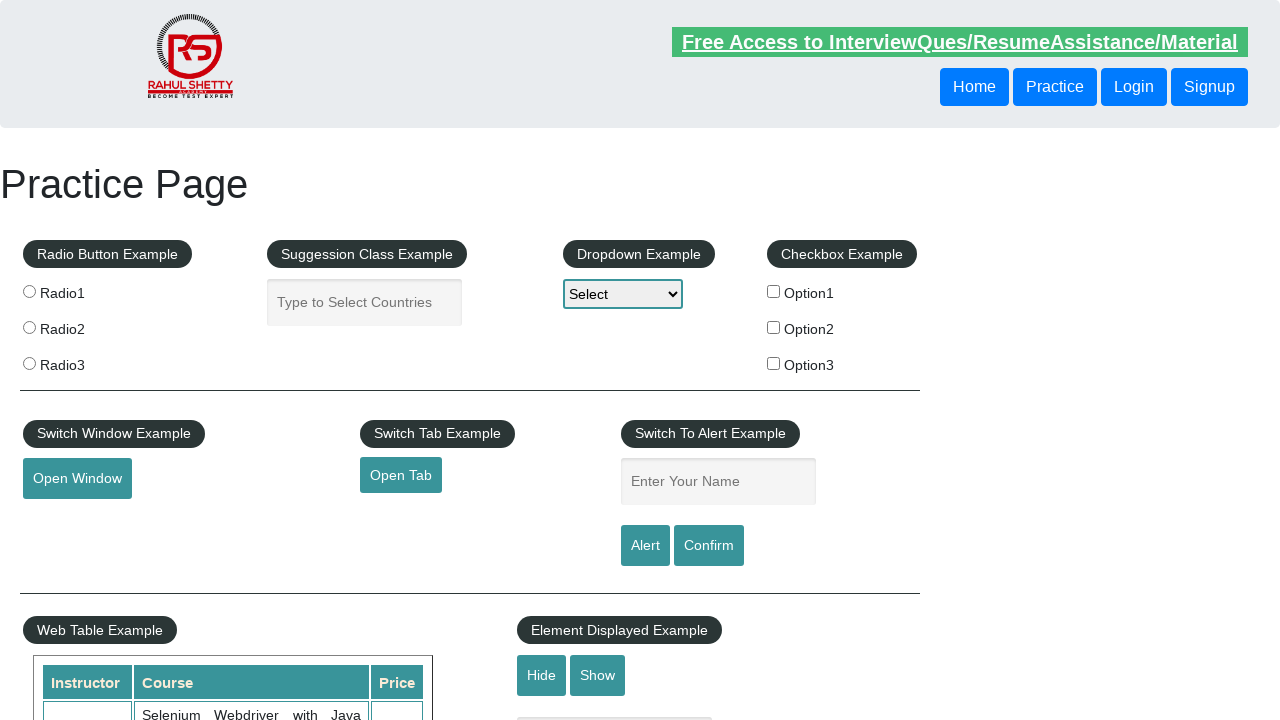

Checked visibility of a footer link
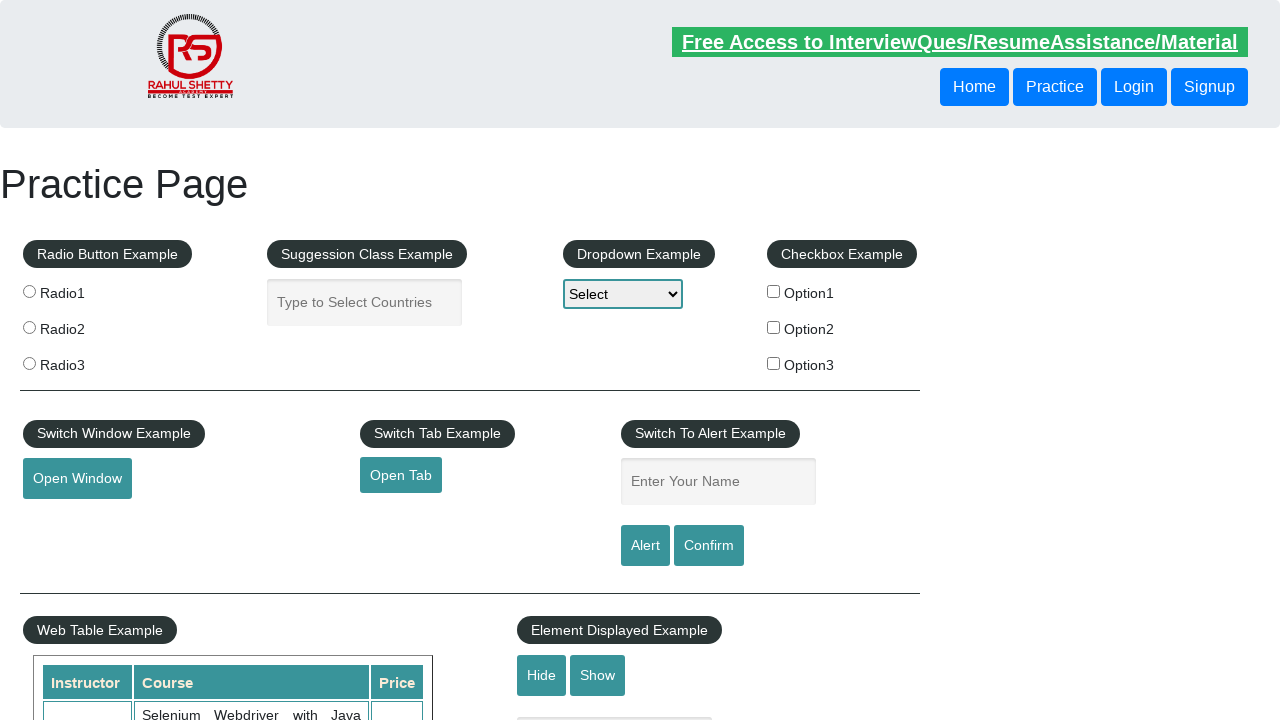

Checked visibility of a footer link
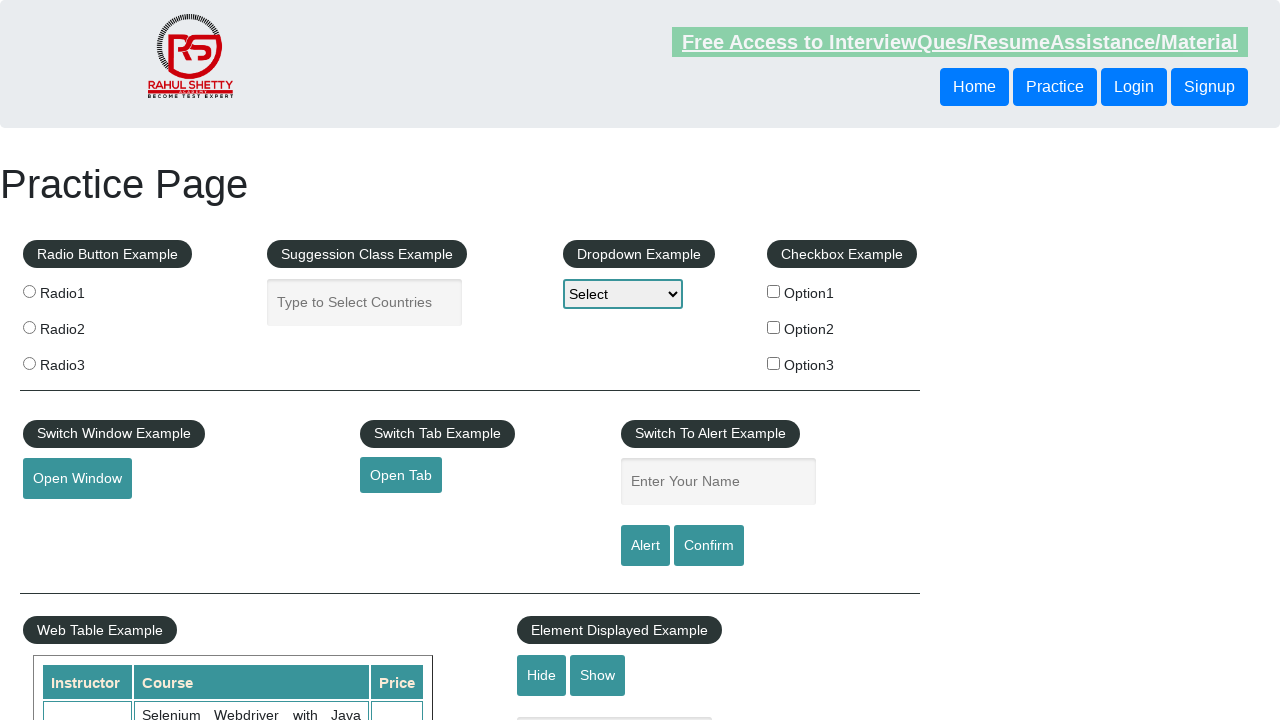

Checked visibility of a footer link
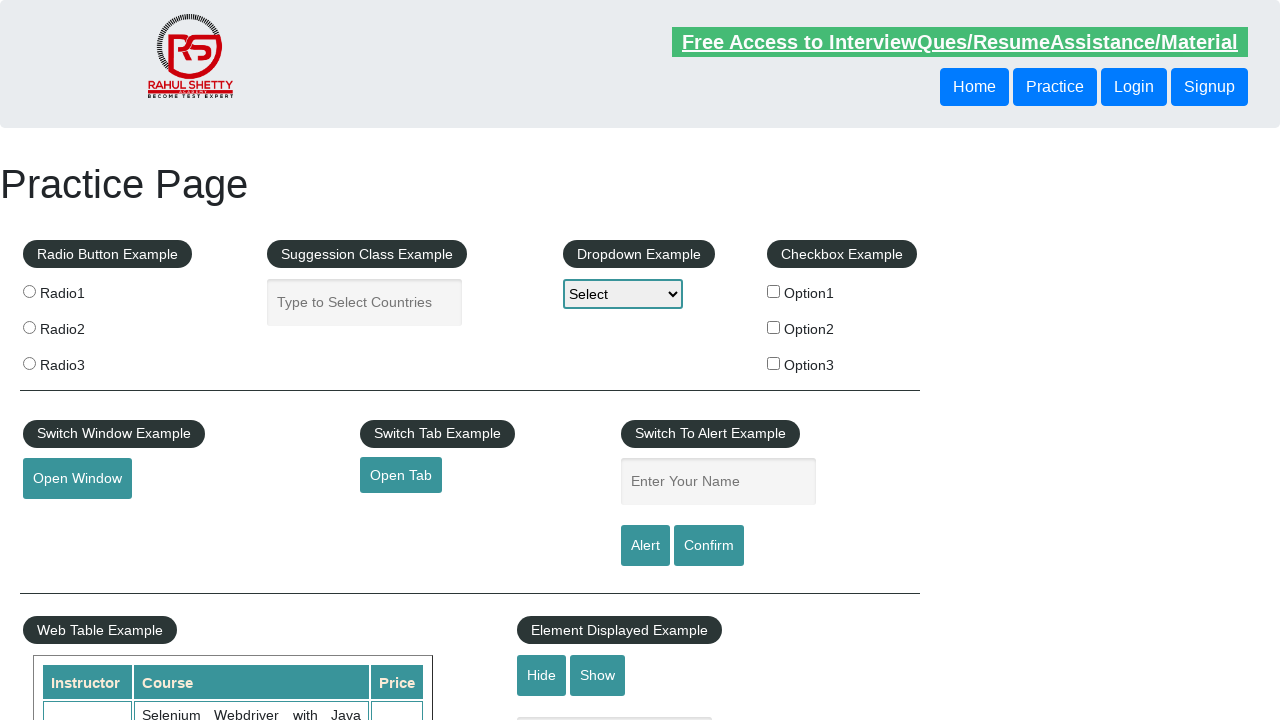

Checked visibility of a footer link
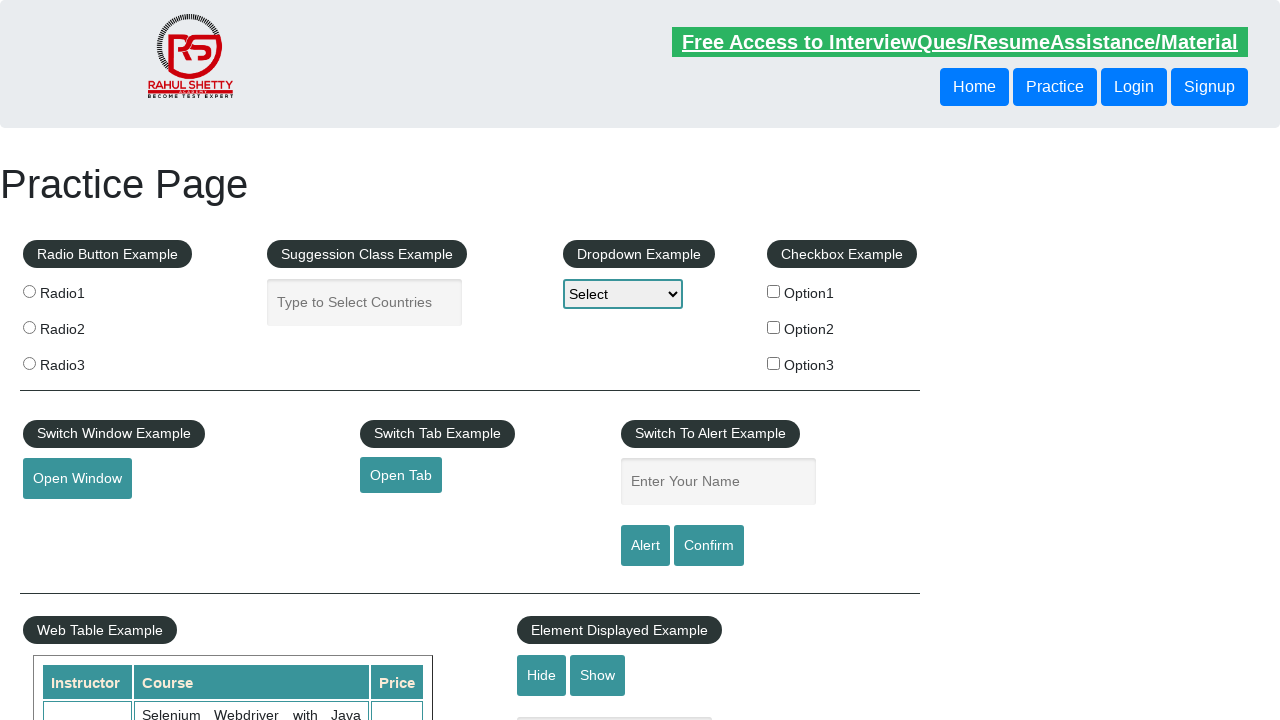

Checked visibility of a footer link
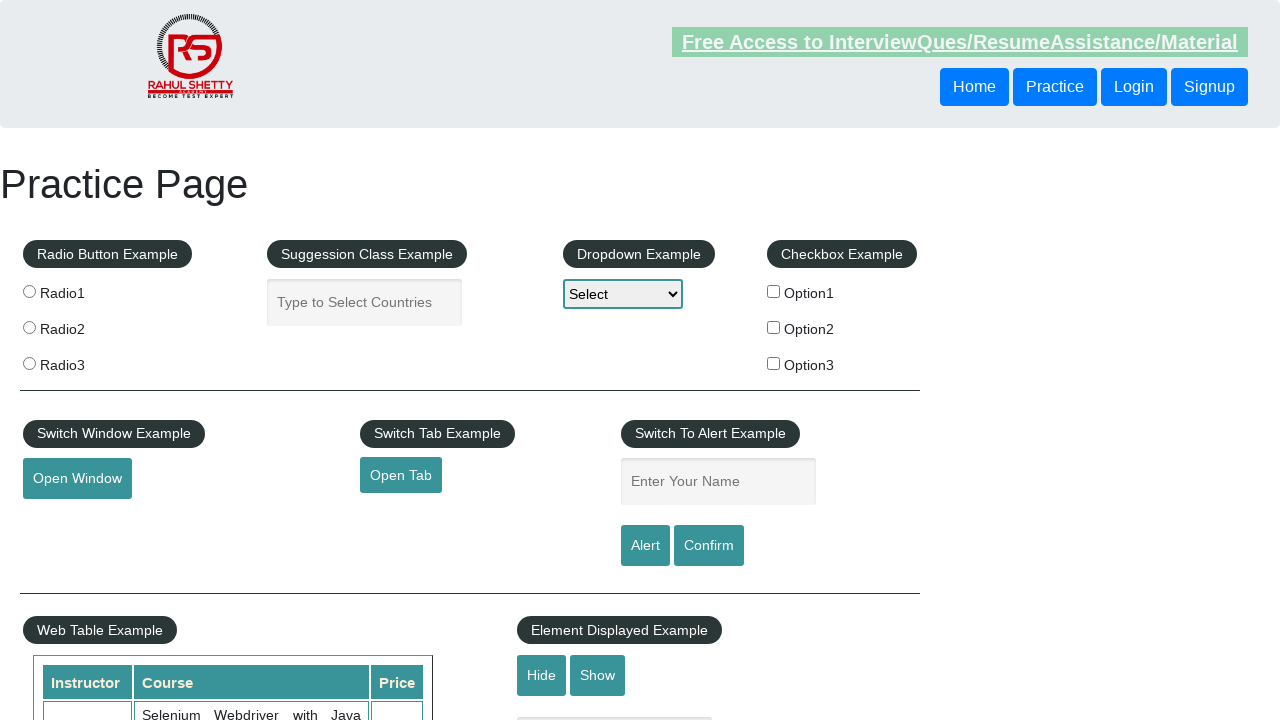

Checked visibility of a footer link
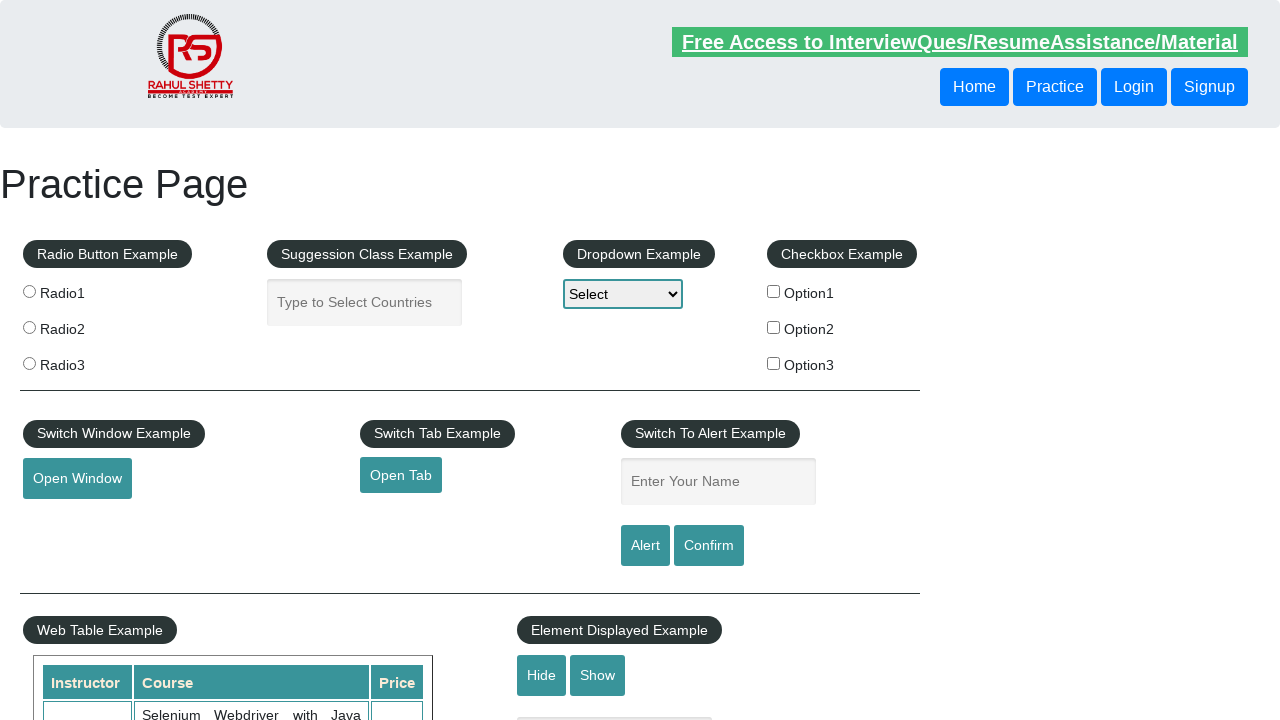

Checked visibility of a footer link
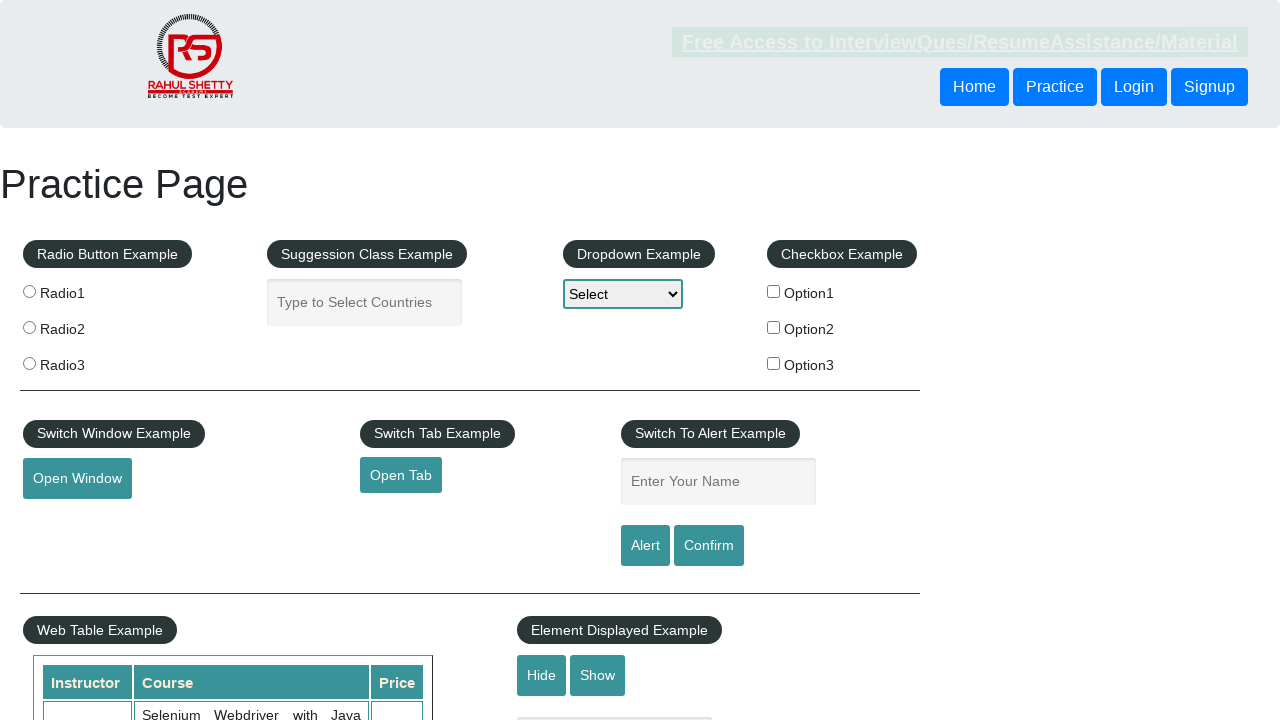

Checked visibility of a footer link
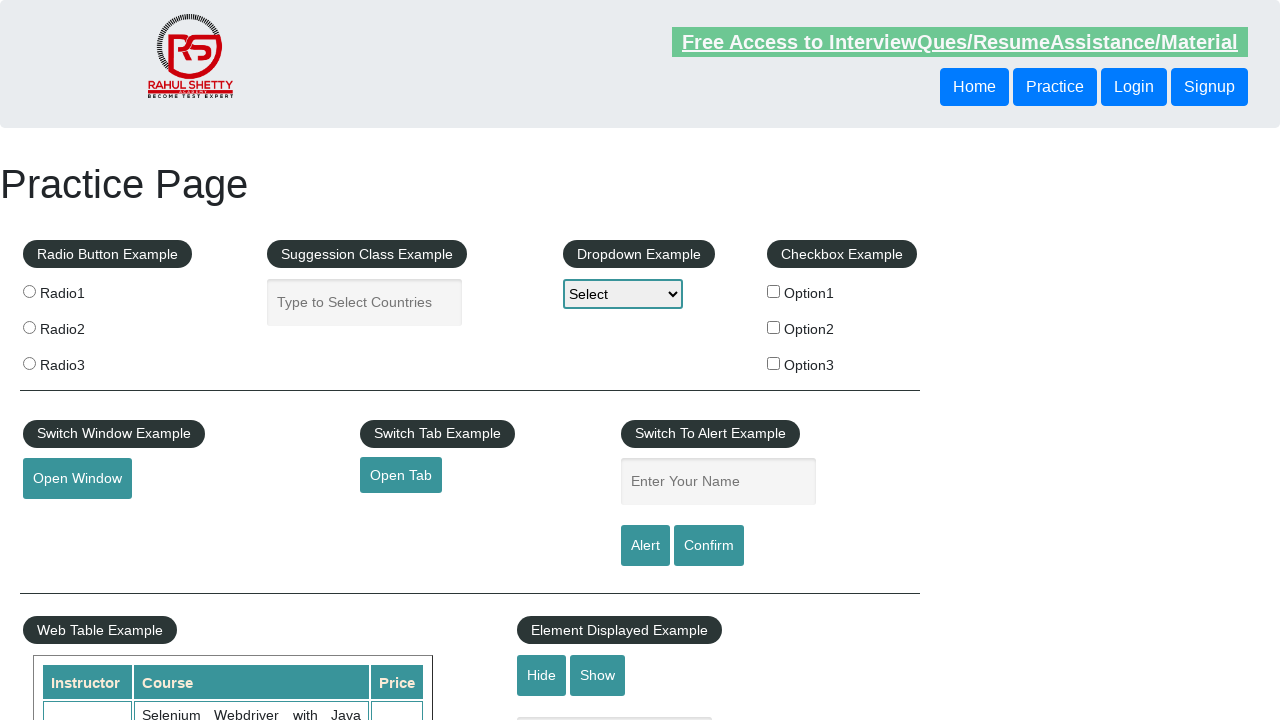

Checked visibility of a footer link
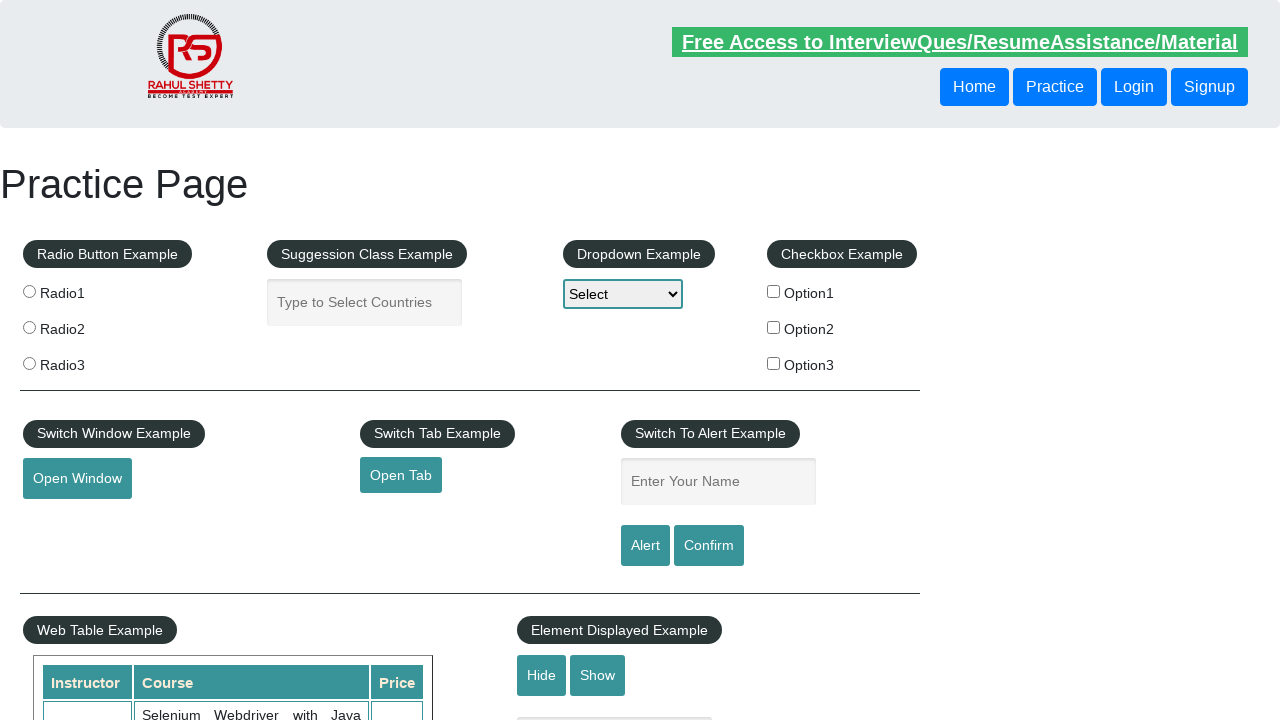

Checked visibility of a footer link
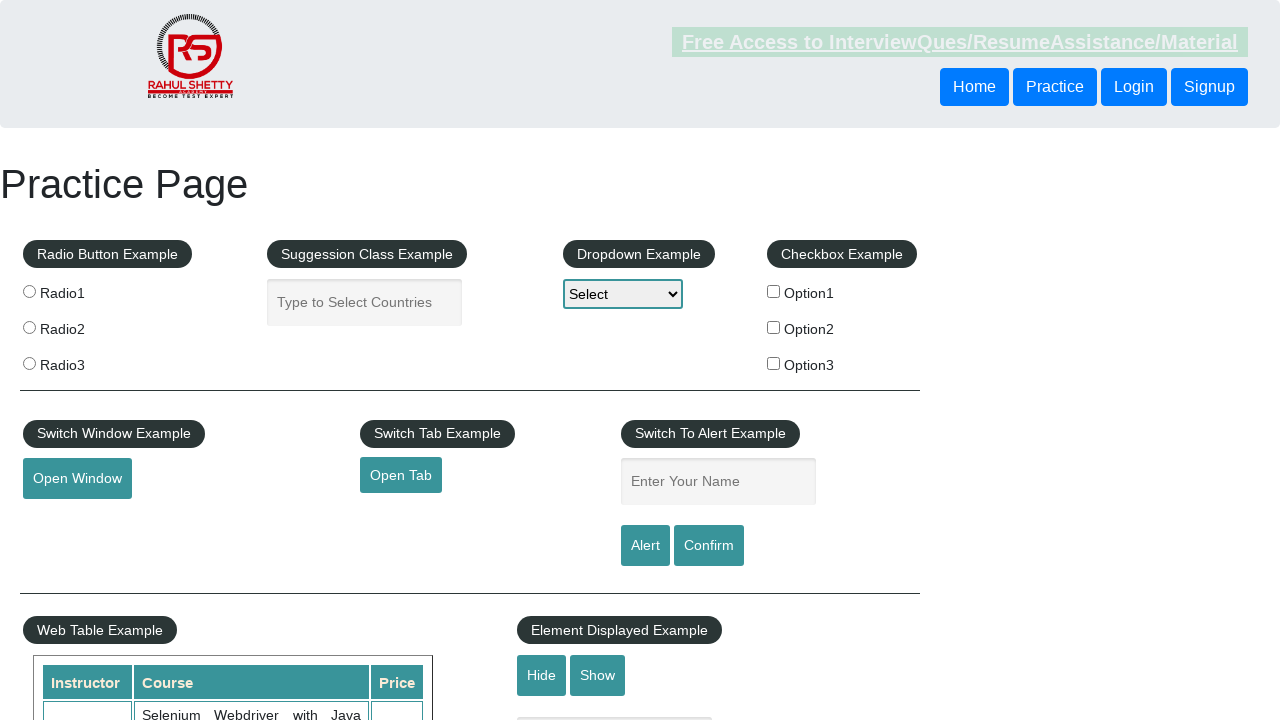

Checked visibility of a footer link
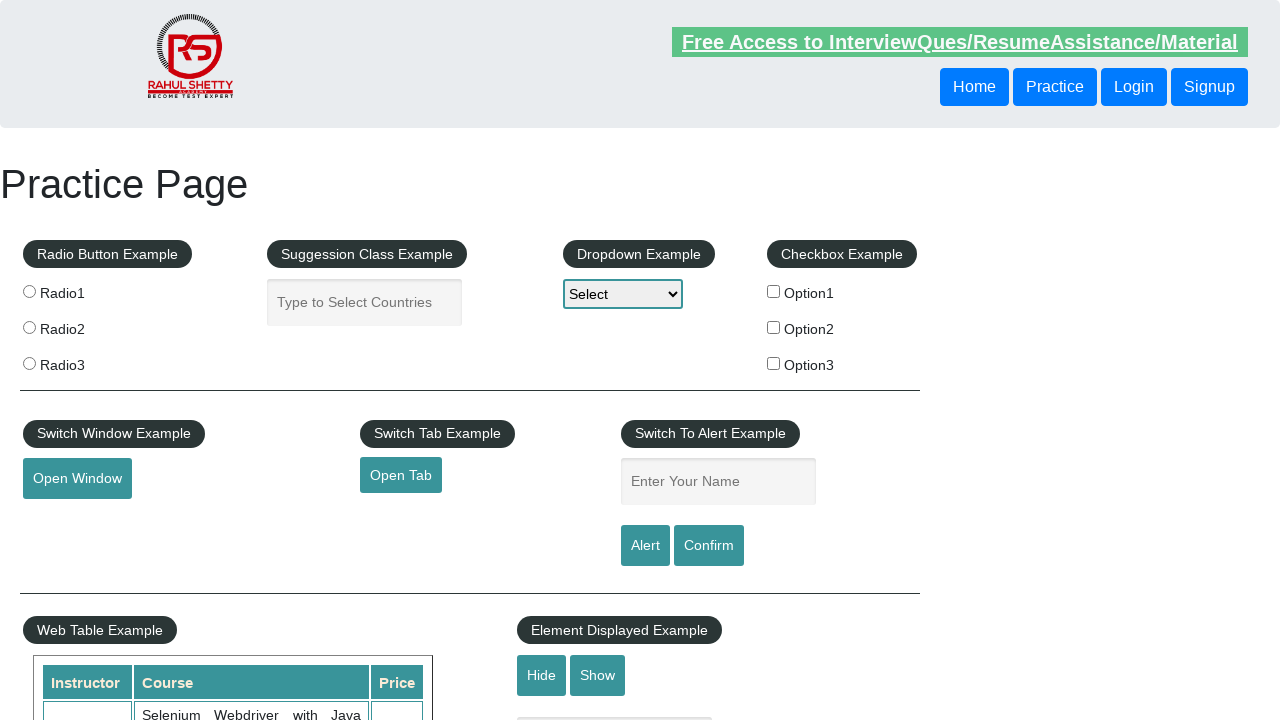

Checked visibility of a footer link
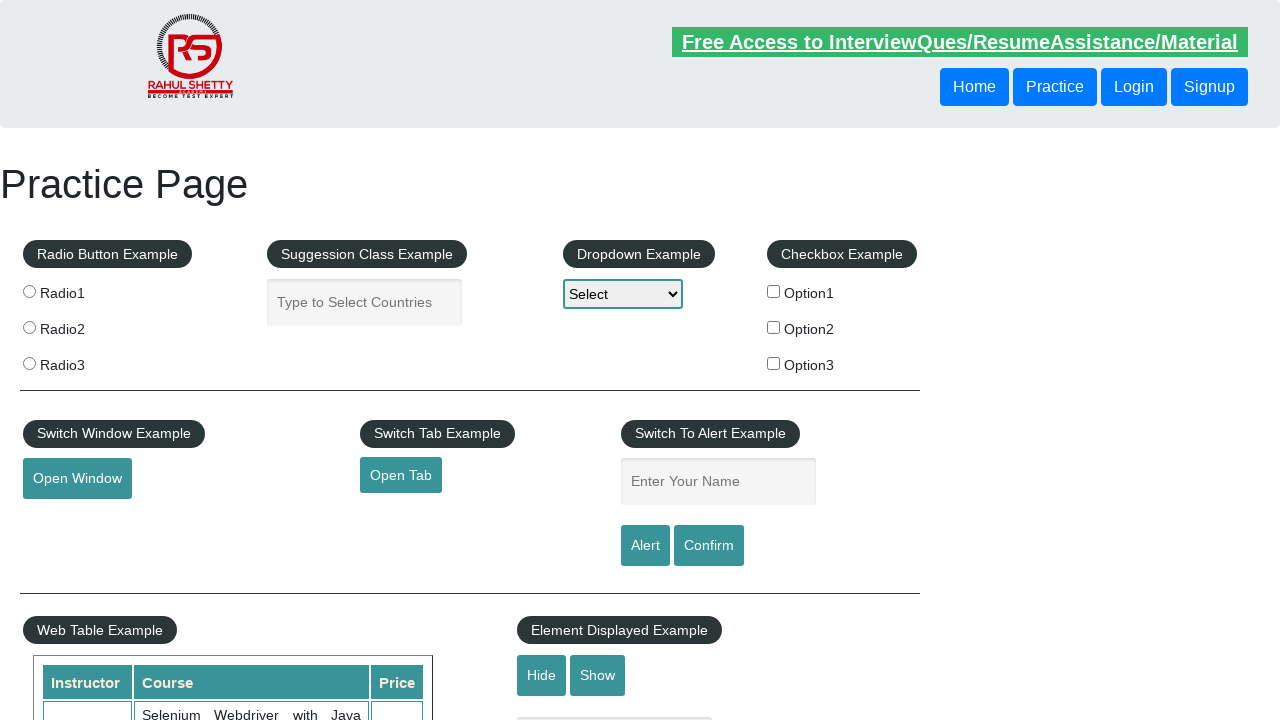

Checked visibility of a footer link
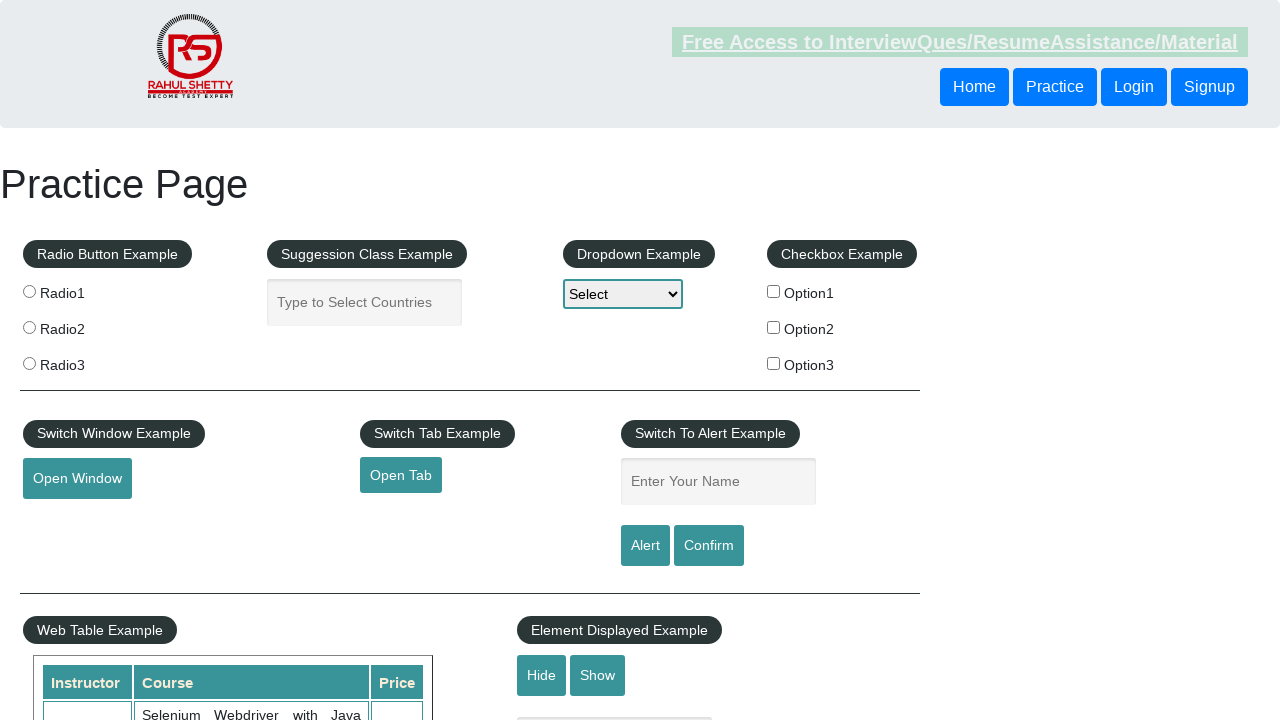

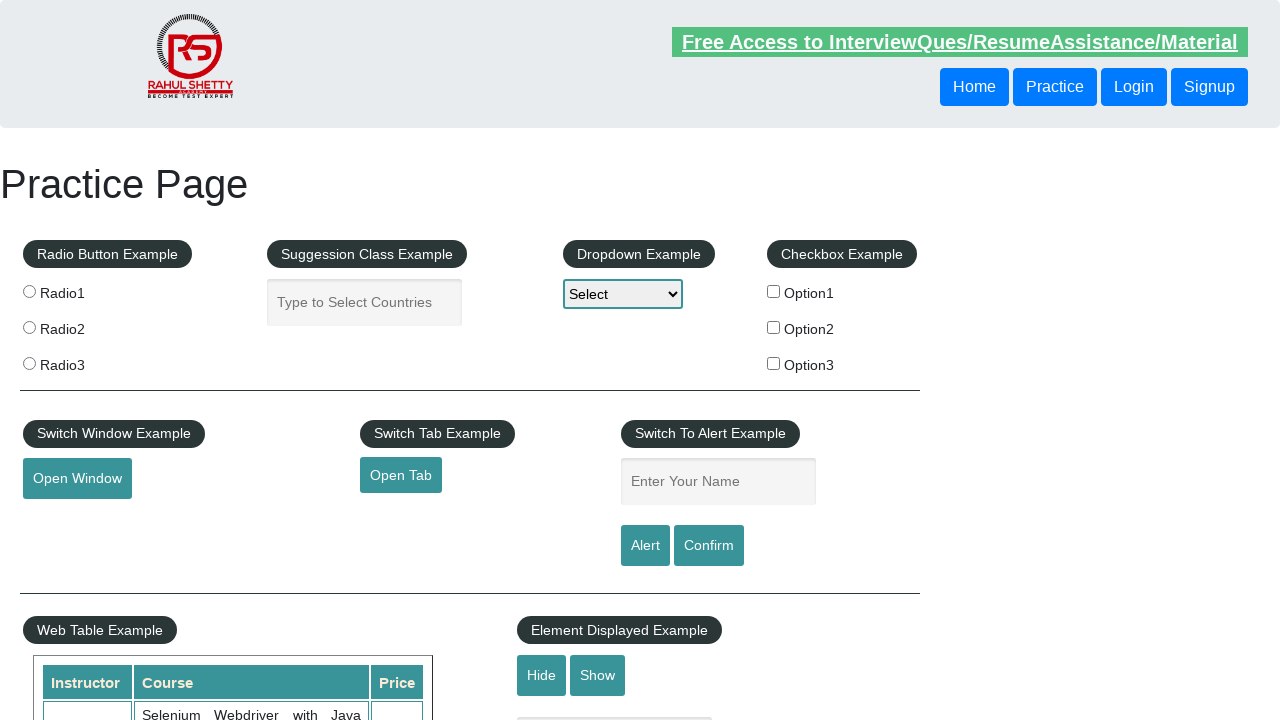